Navigates to GeeksforGeeks website and takes a screenshot of the page

Starting URL: https://www.geeksforgeeks.org/

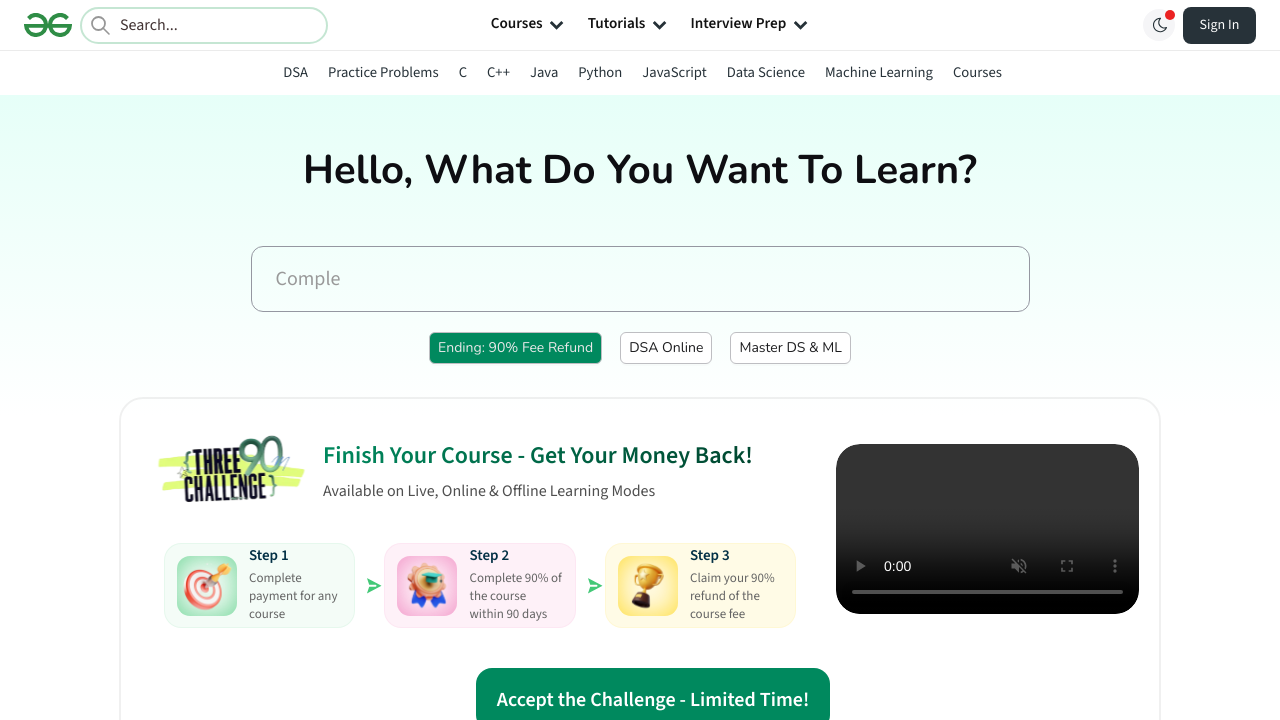

Waited 4 seconds for page to fully load
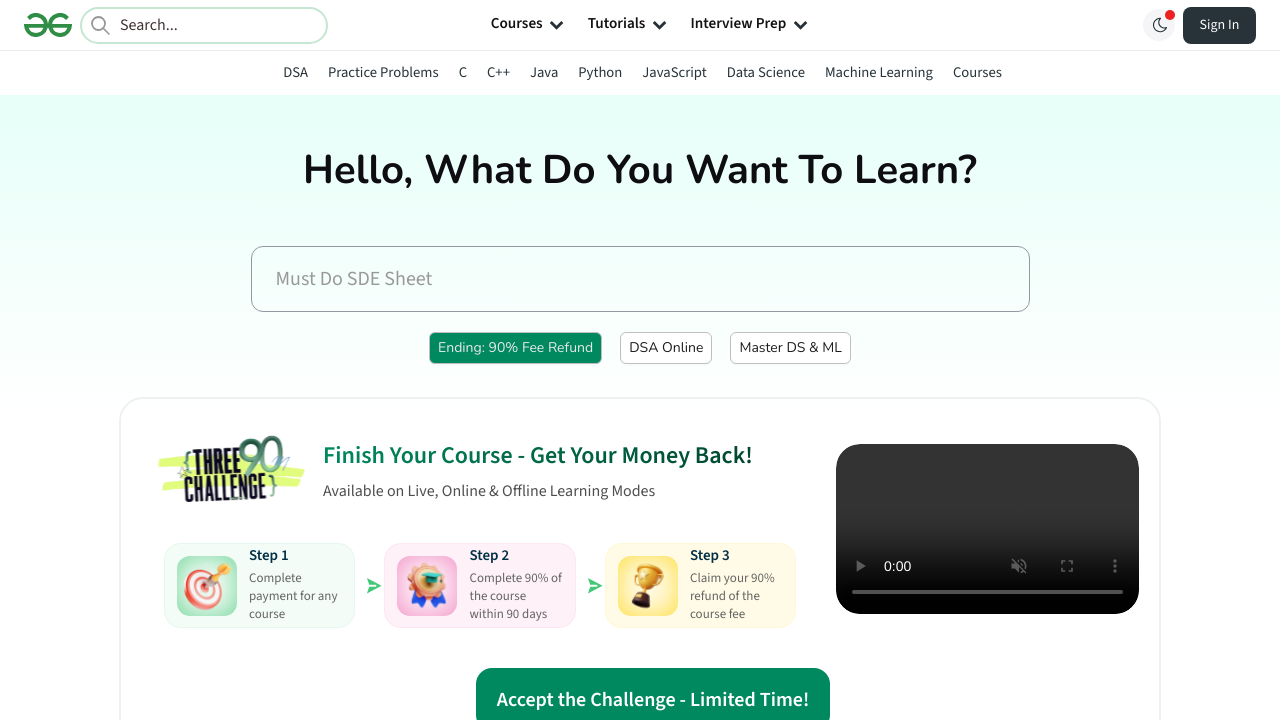

Took screenshot of GeeksforGeeks homepage
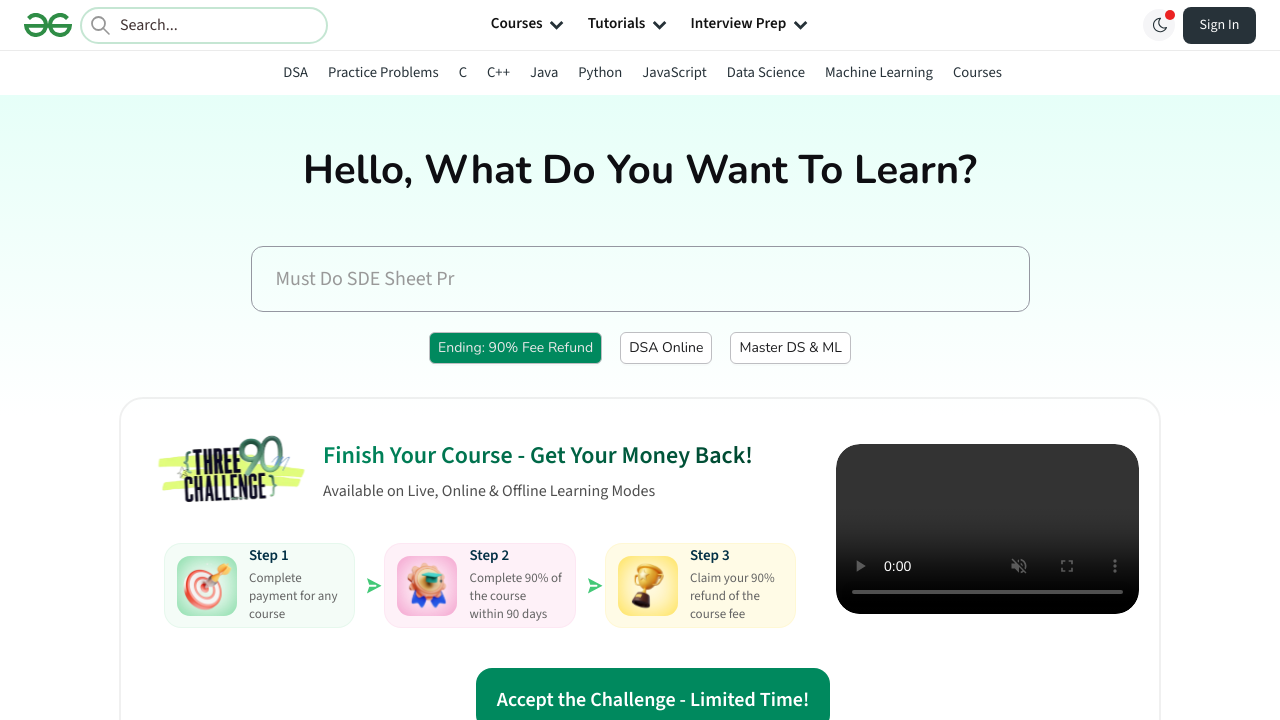

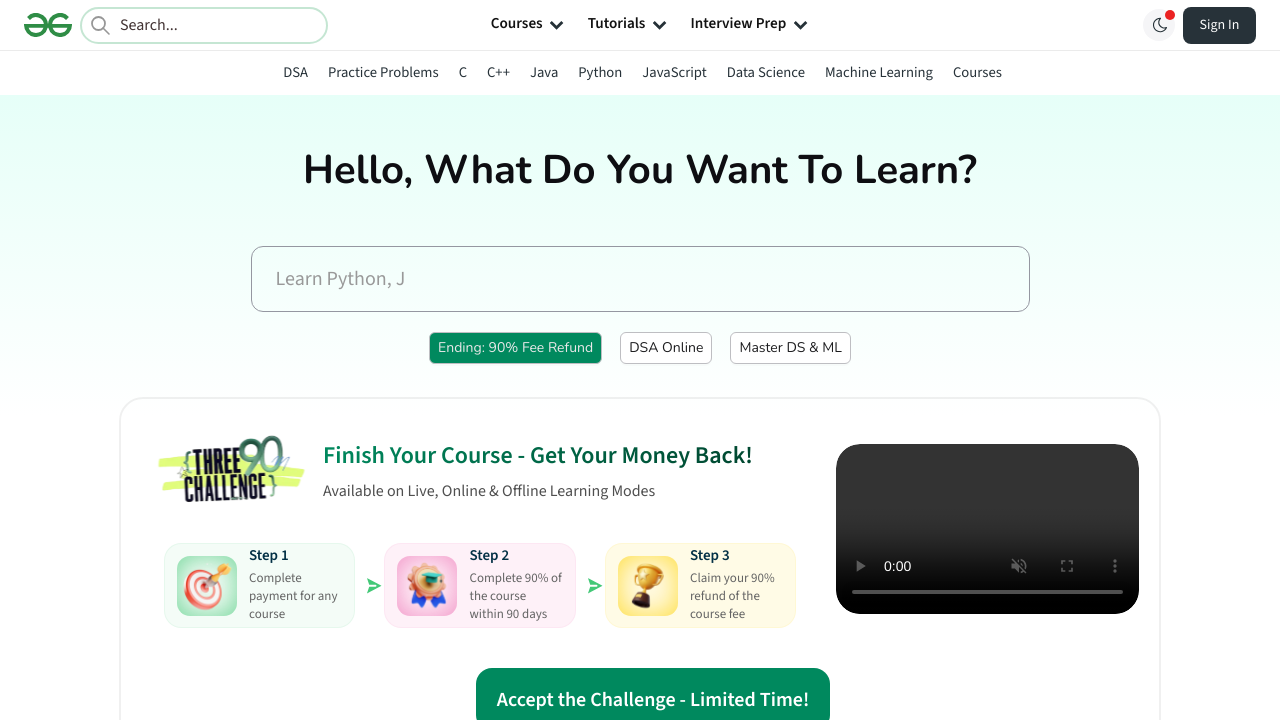